Tests the A/B Testing page by clicking the link and verifying that the page title header is one of the expected A/B test variations

Starting URL: https://the-internet.herokuapp.com/

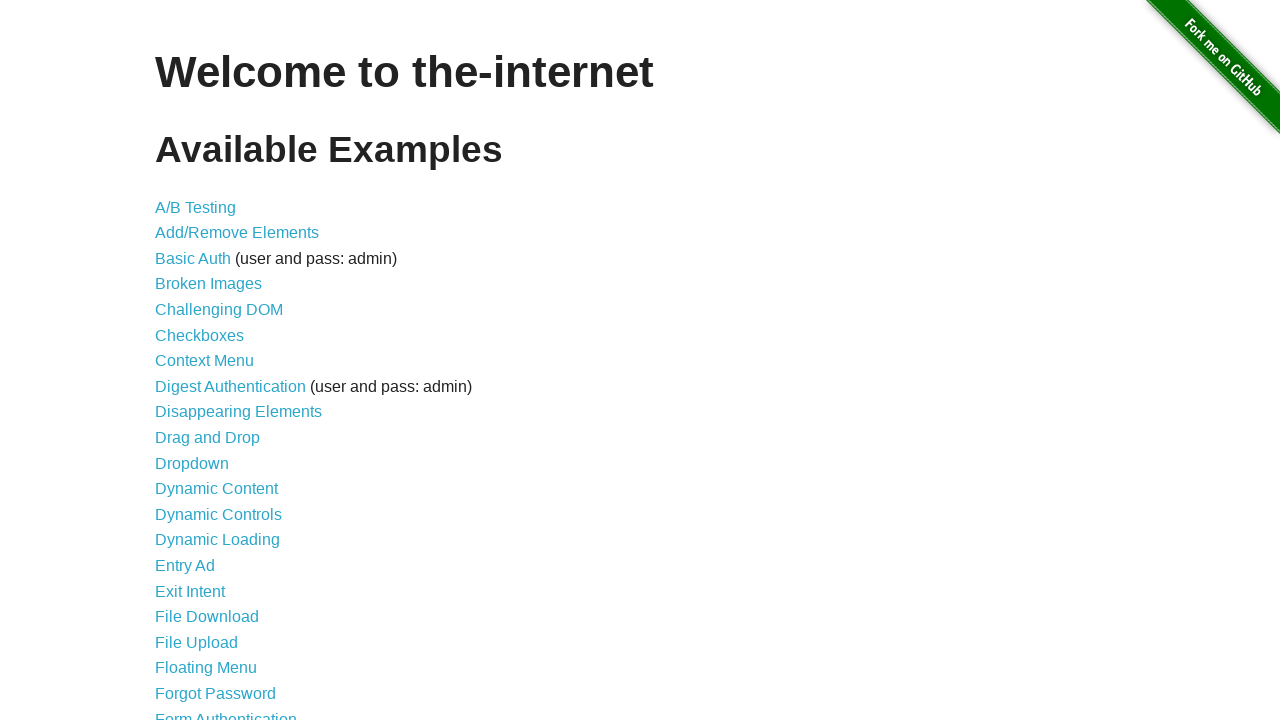

Clicked A/B Testing link at (196, 207) on a[href='/abtest']
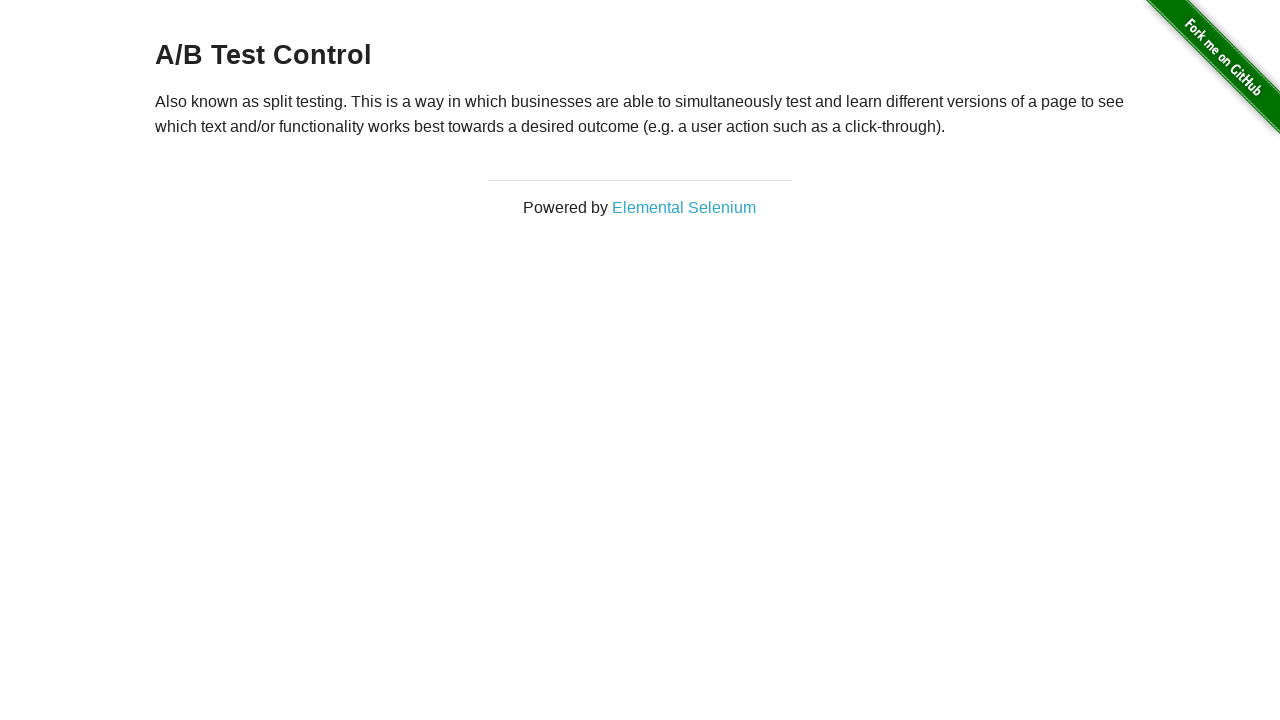

Page header (h3) loaded
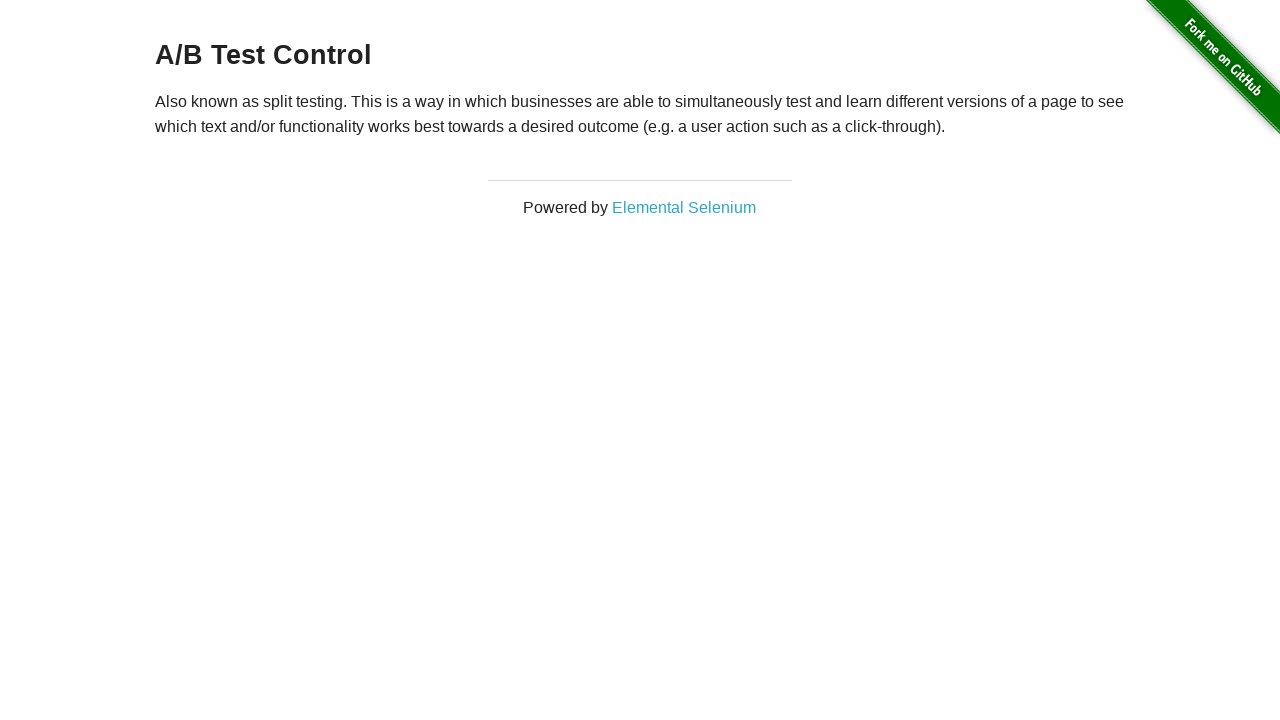

Extracted page header text: 'A/B Test Control'
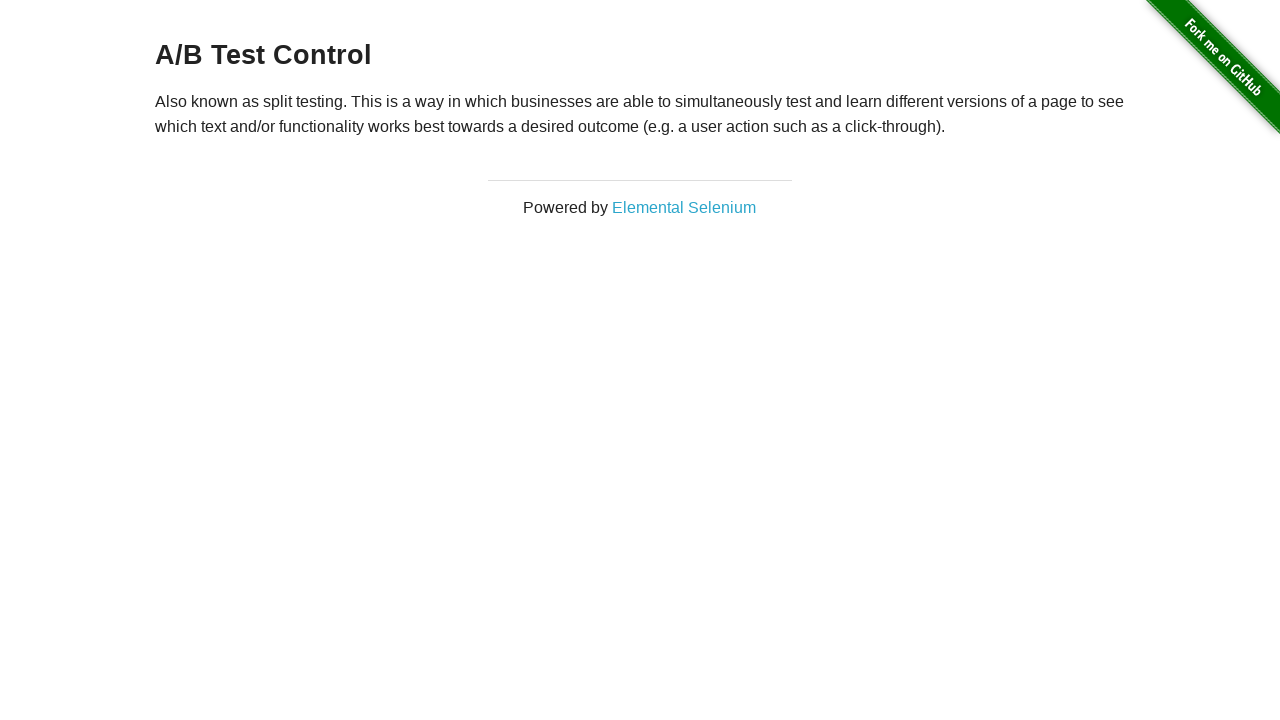

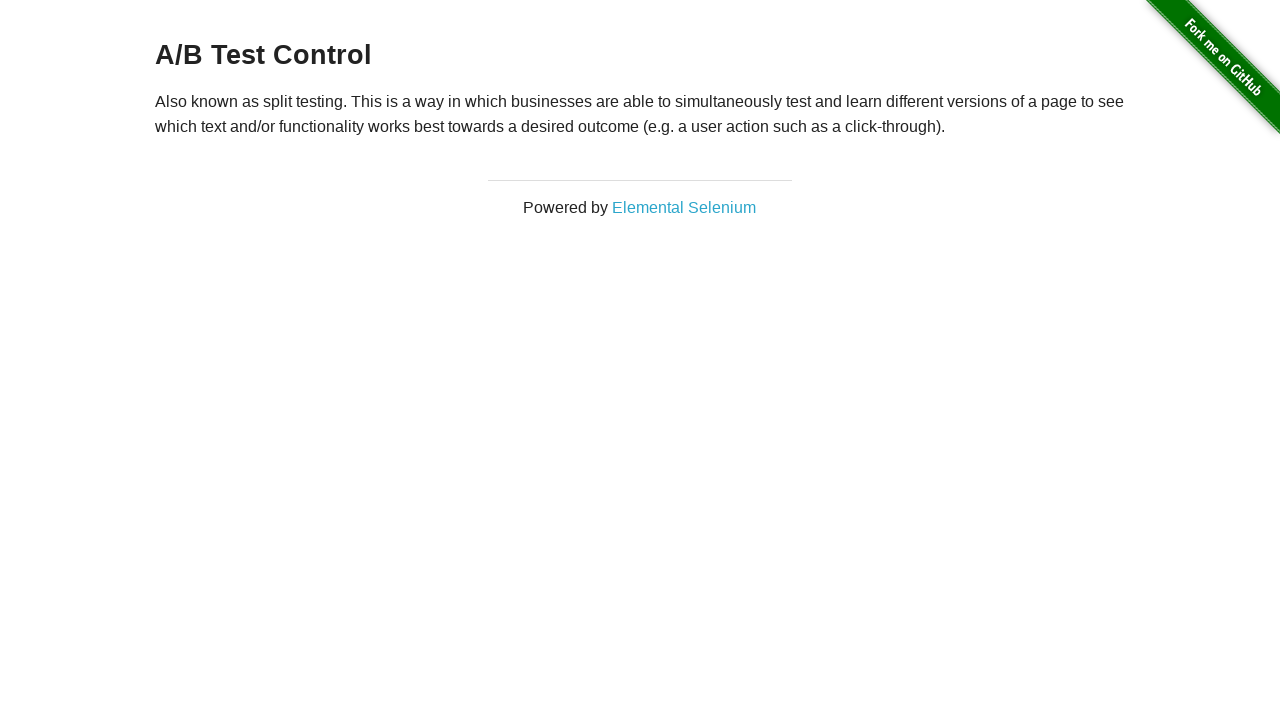